Tests tabs functionality by clicking through multiple tab headers to display different content panels.

Starting URL: https://jqueryui.com/tabs/

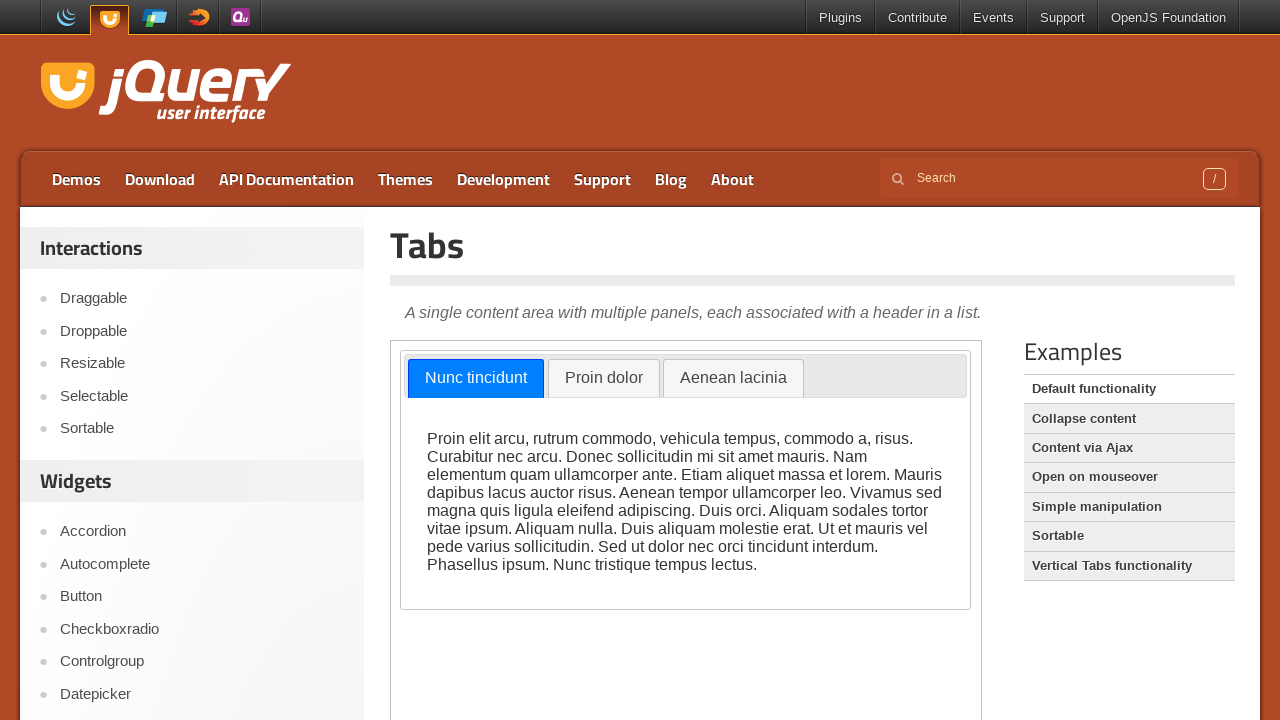

Scrolled down 300 pixels to view the tabs demo
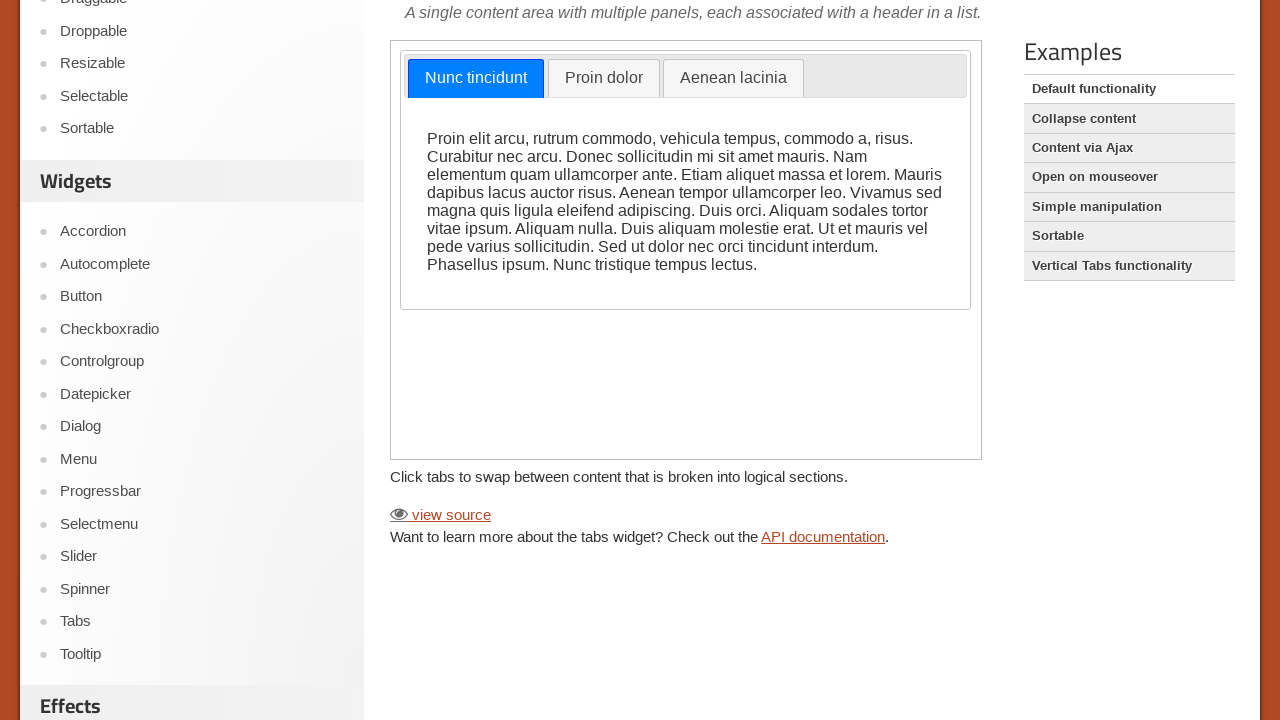

Located the iframe containing the tabs demo
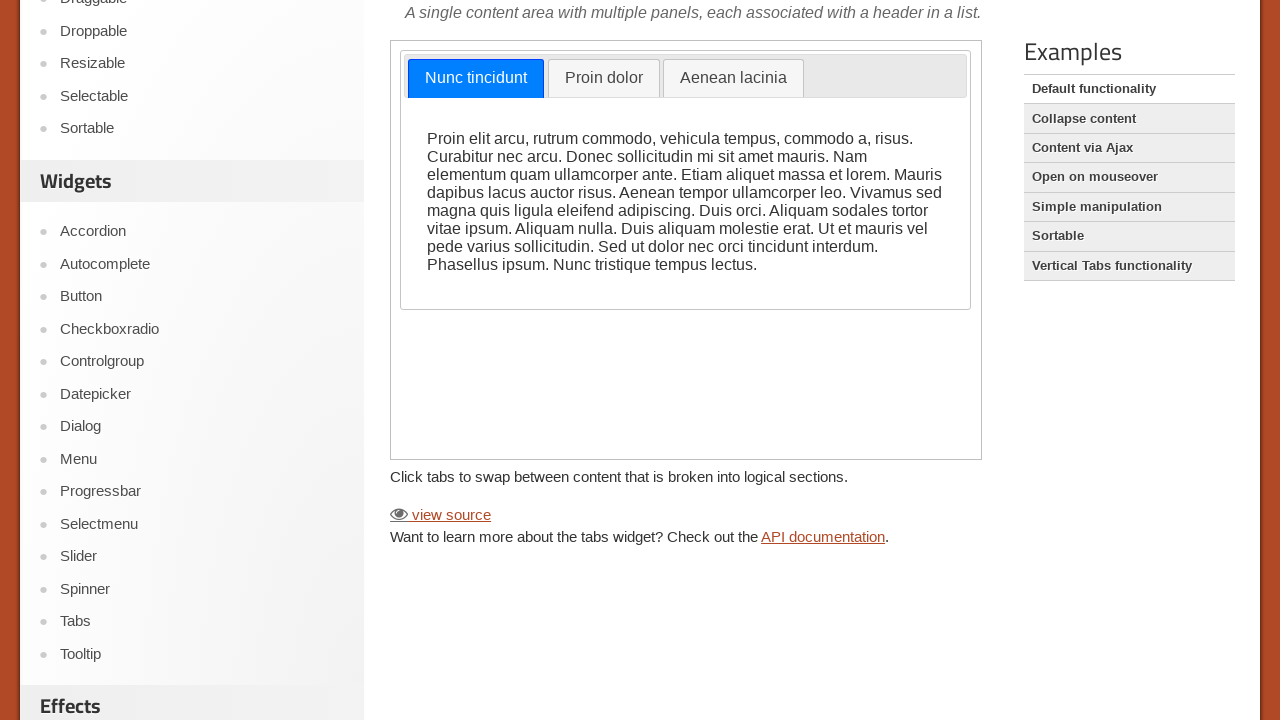

Clicked on the second tab 'Proin dolor' at (604, 79) on iframe >> nth=0 >> internal:control=enter-frame >> text=Proin dolor
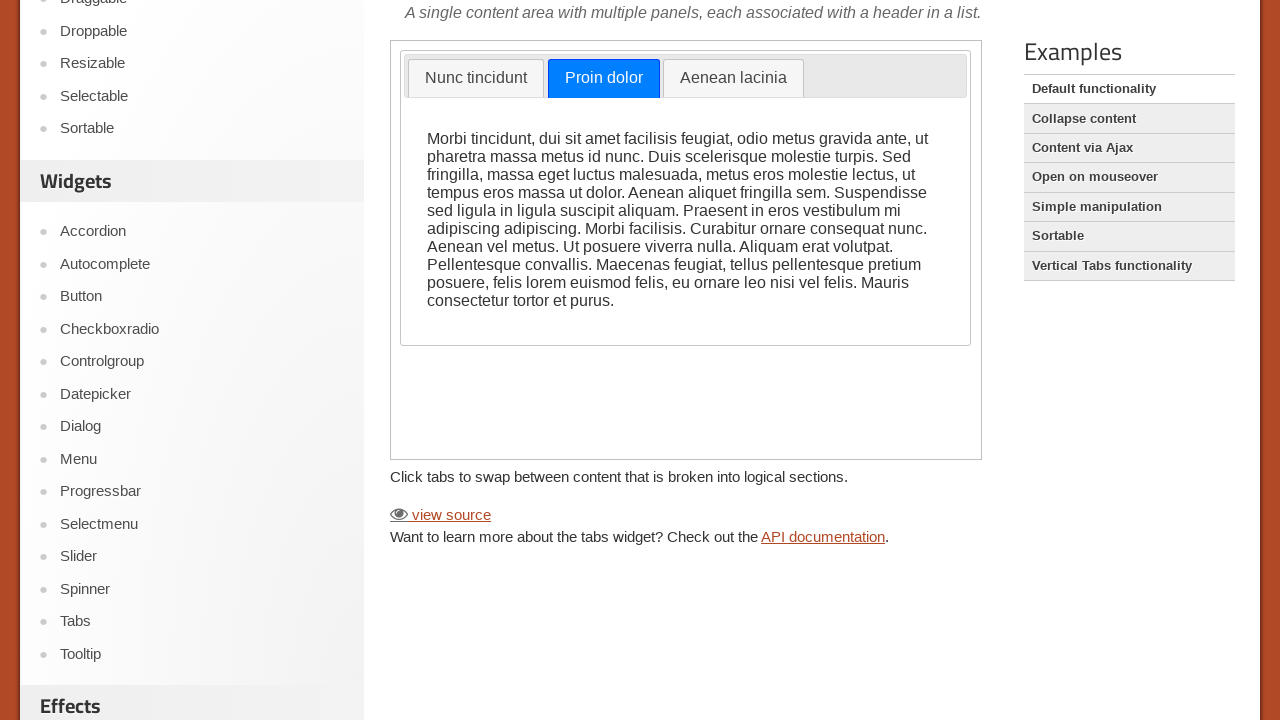

Waited 300ms for second tab content to display
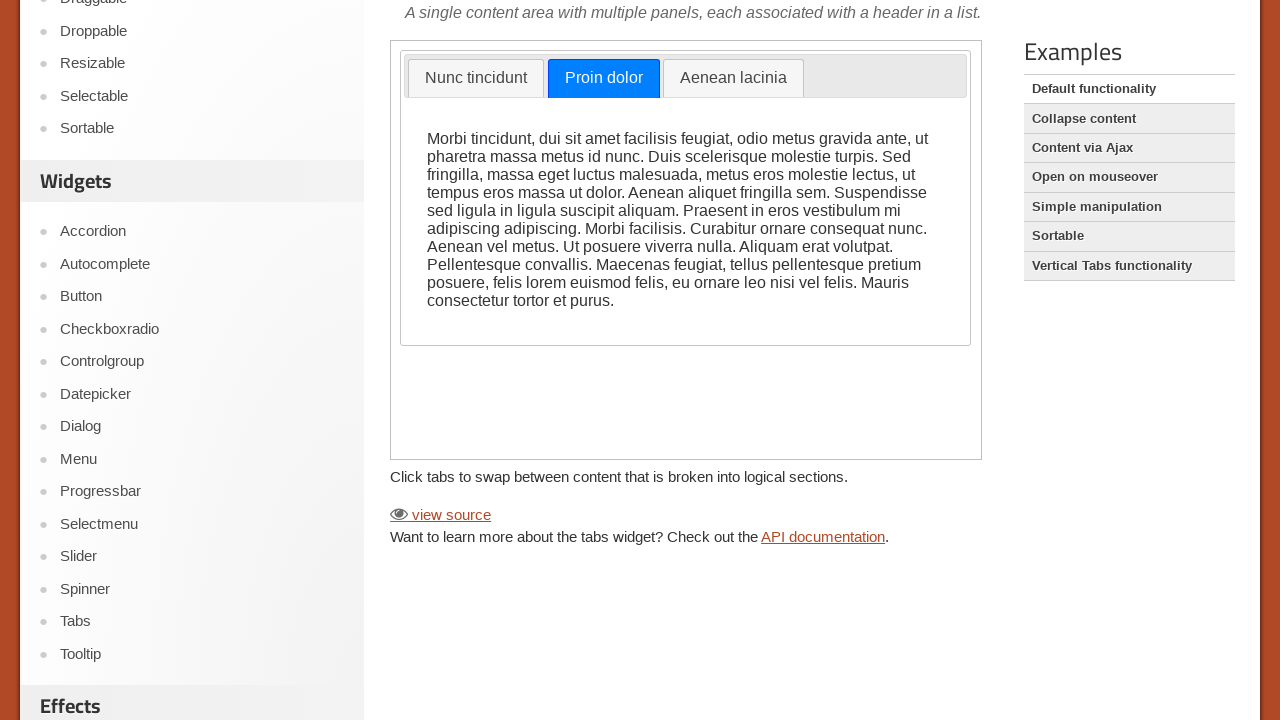

Clicked on the third tab 'Aenean lacinia' at (733, 79) on iframe >> nth=0 >> internal:control=enter-frame >> text=Aenean lacinia
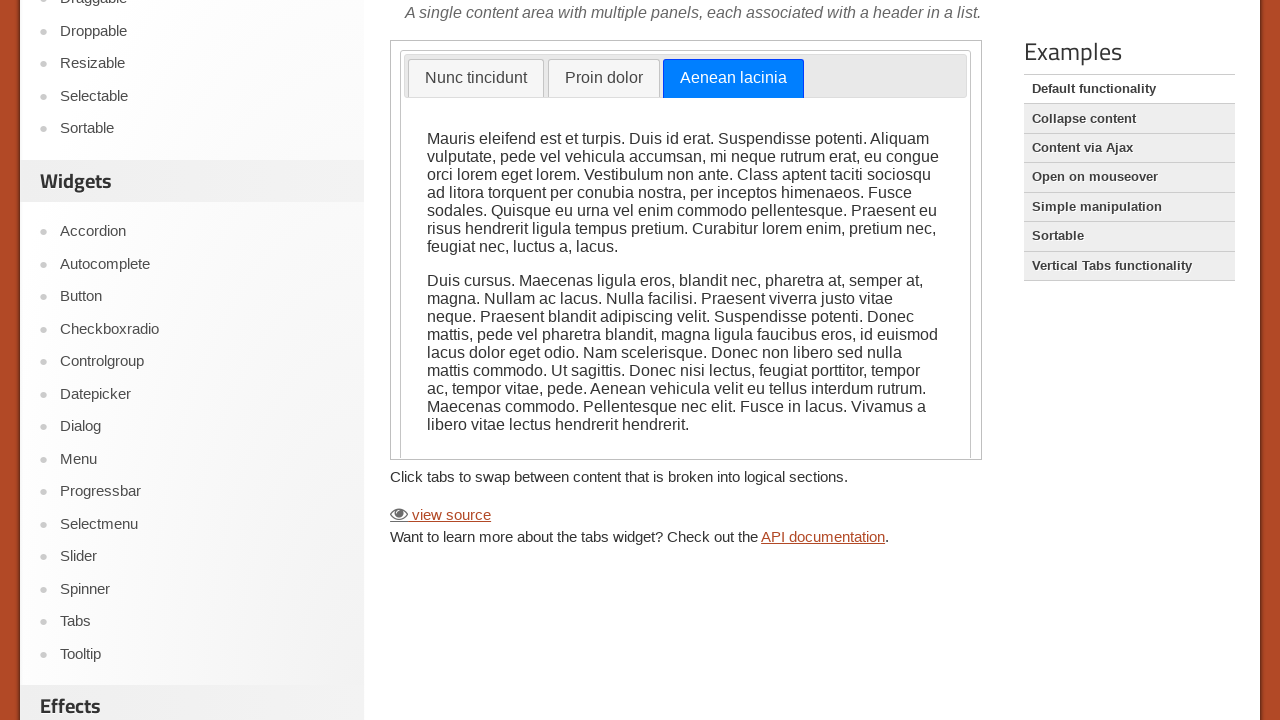

Waited 300ms for third tab content to display
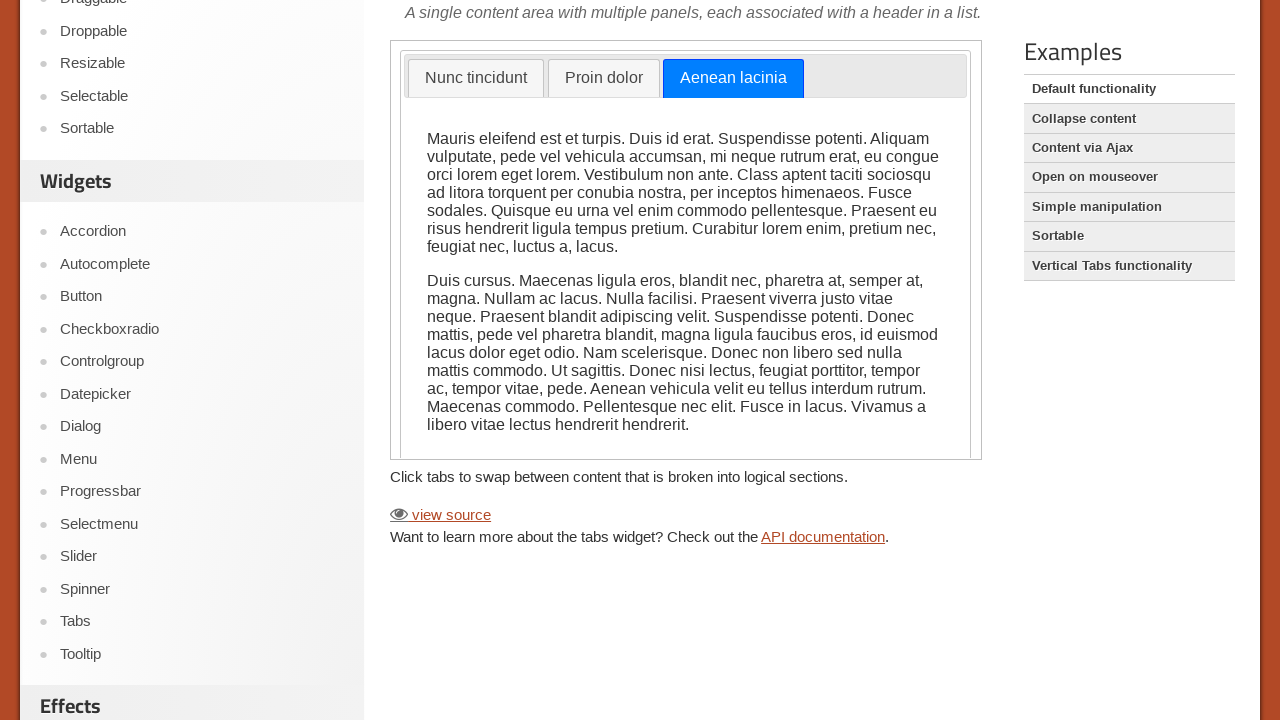

Clicked on the first tab 'Nunc tincidunt' at (476, 79) on iframe >> nth=0 >> internal:control=enter-frame >> text=Nunc tincidunt
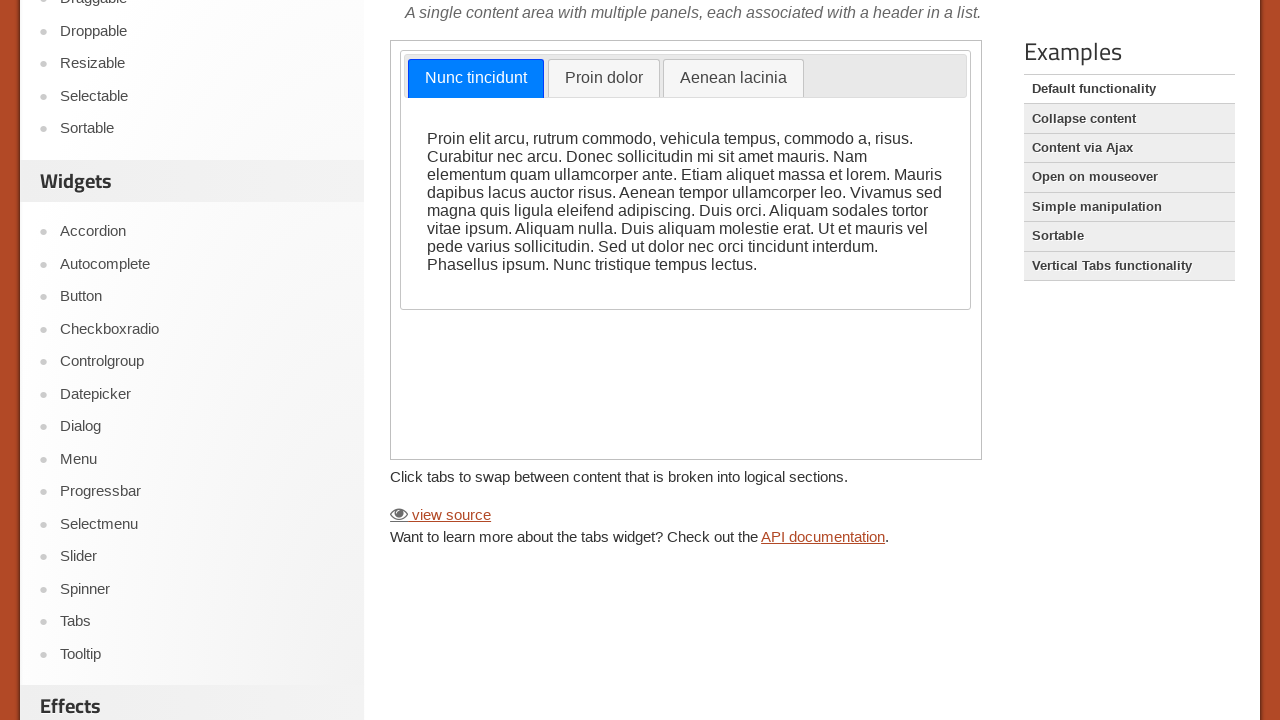

Verified that the first tab content is visible
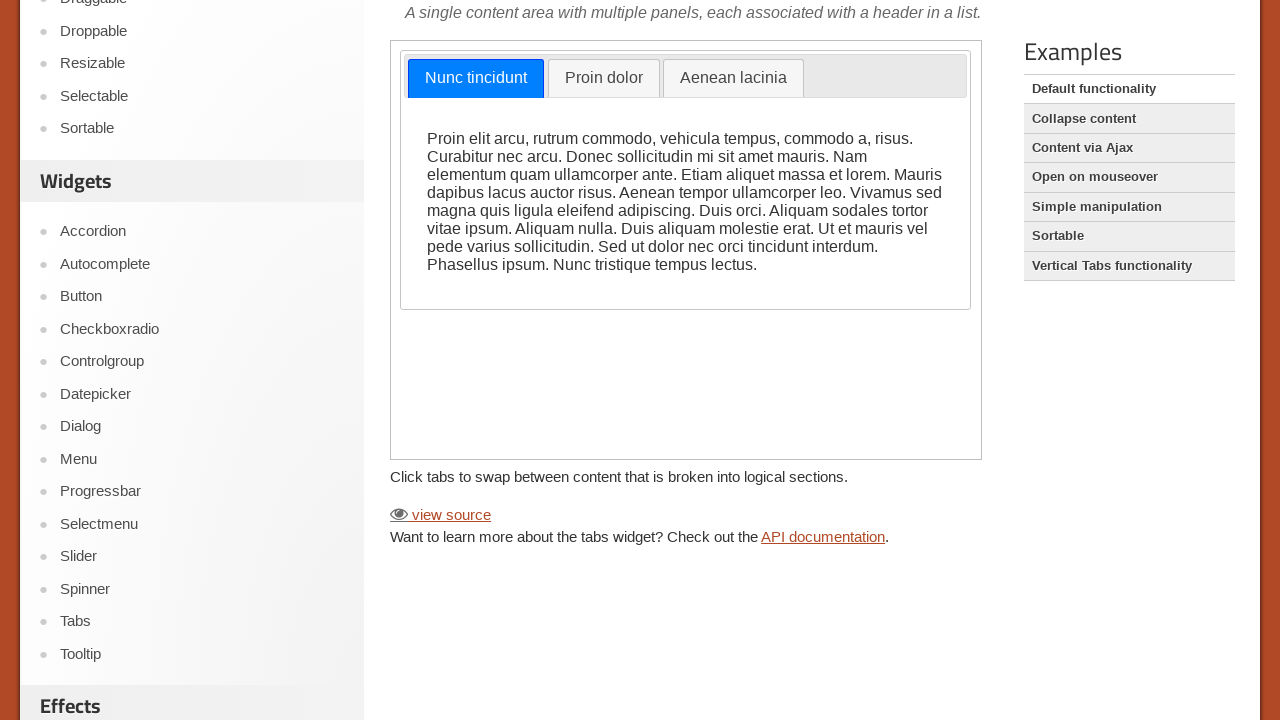

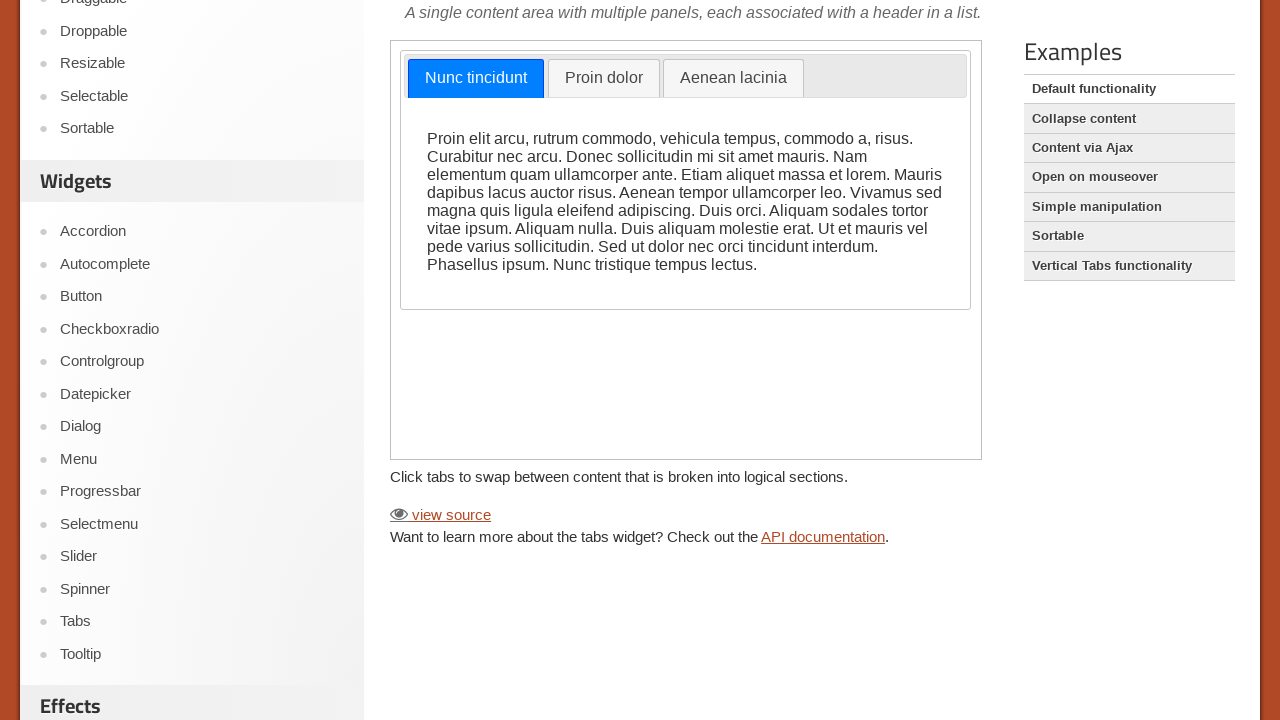